Navigates to OrangeHRM demo site and verifies page title and URL content

Starting URL: https://opensource-demo.orangehrmlive.com/

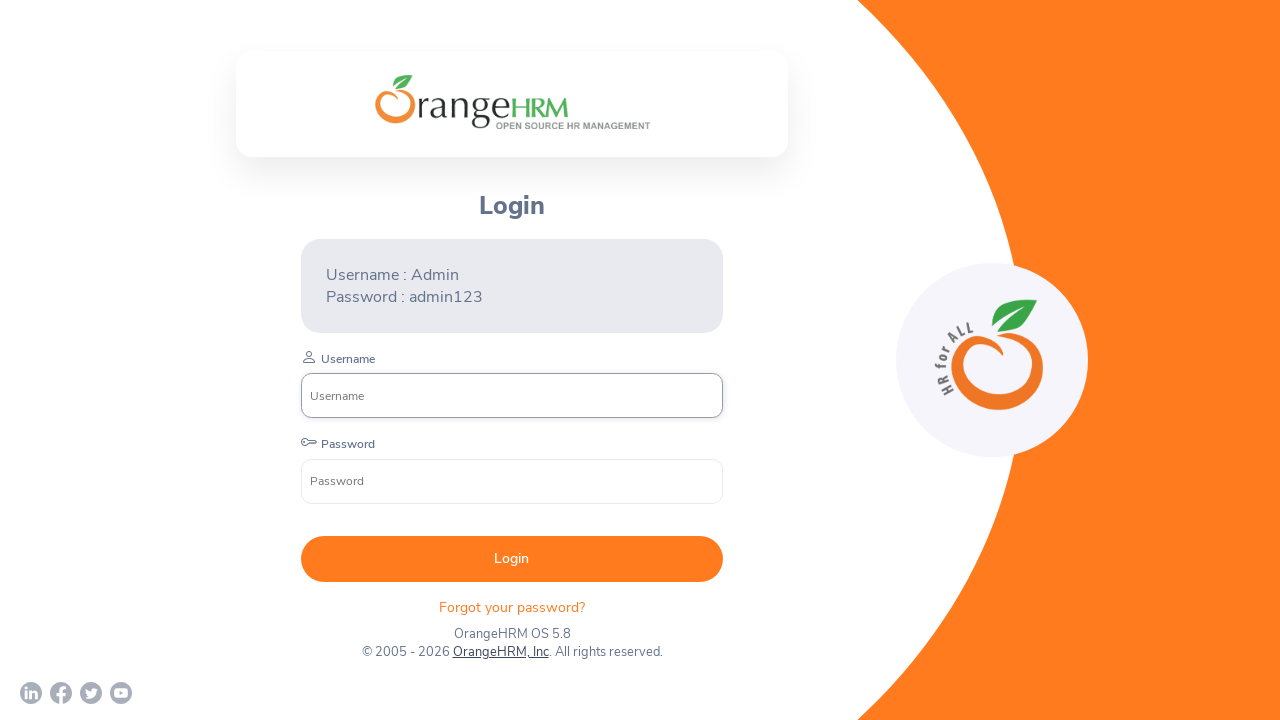

Waited for page to reach domcontentloaded state at OrangeHRM demo site
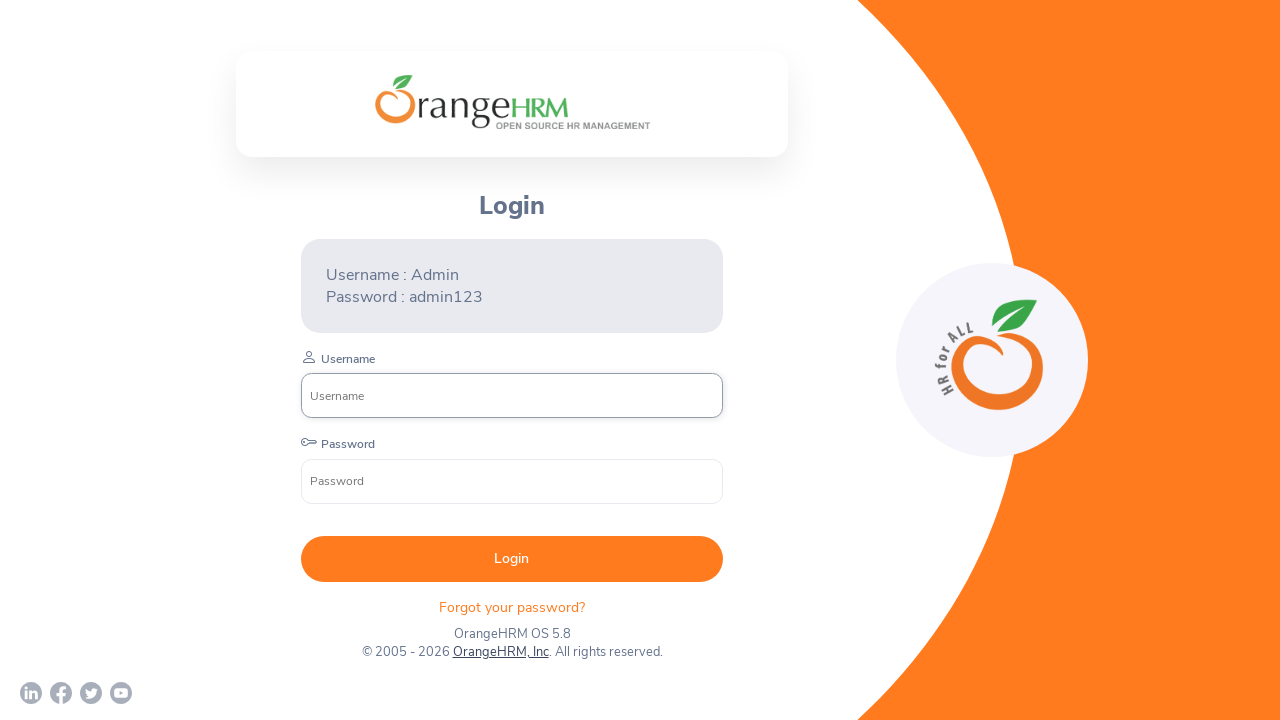

Retrieved page title: OrangeHRM
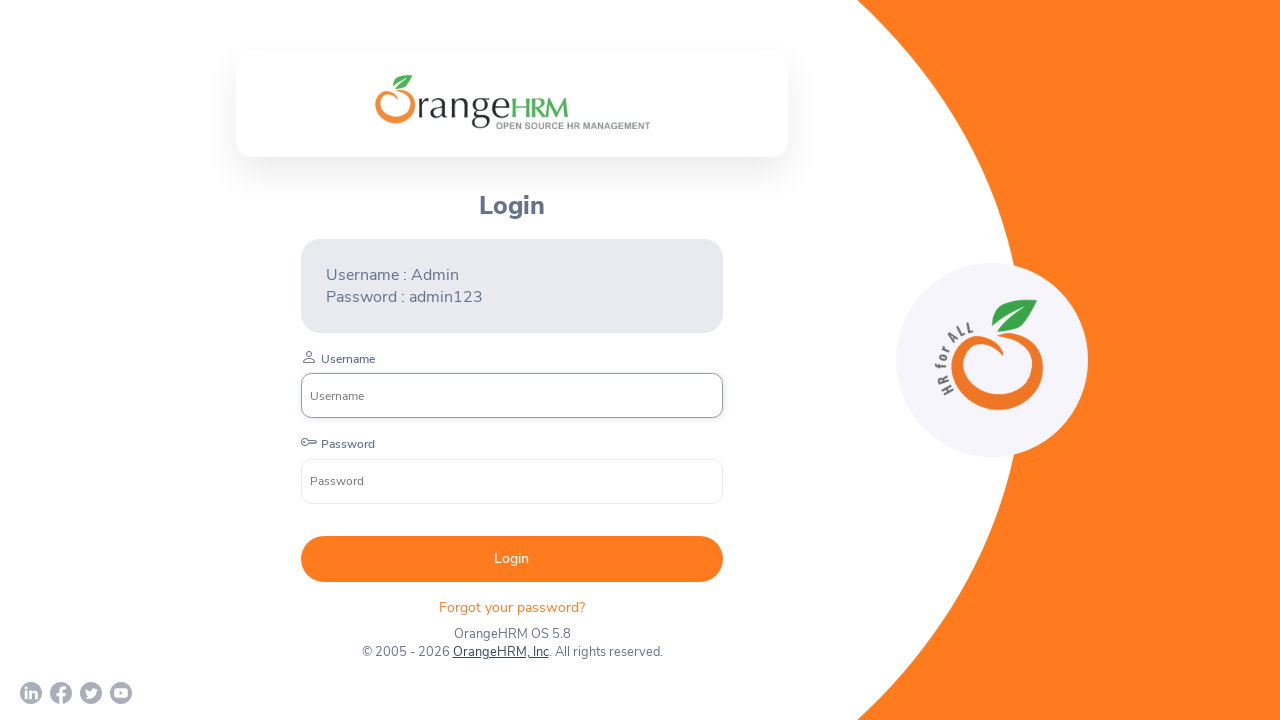

Retrieved current URL: https://opensource-demo.orangehrmlive.com/web/index.php/auth/login
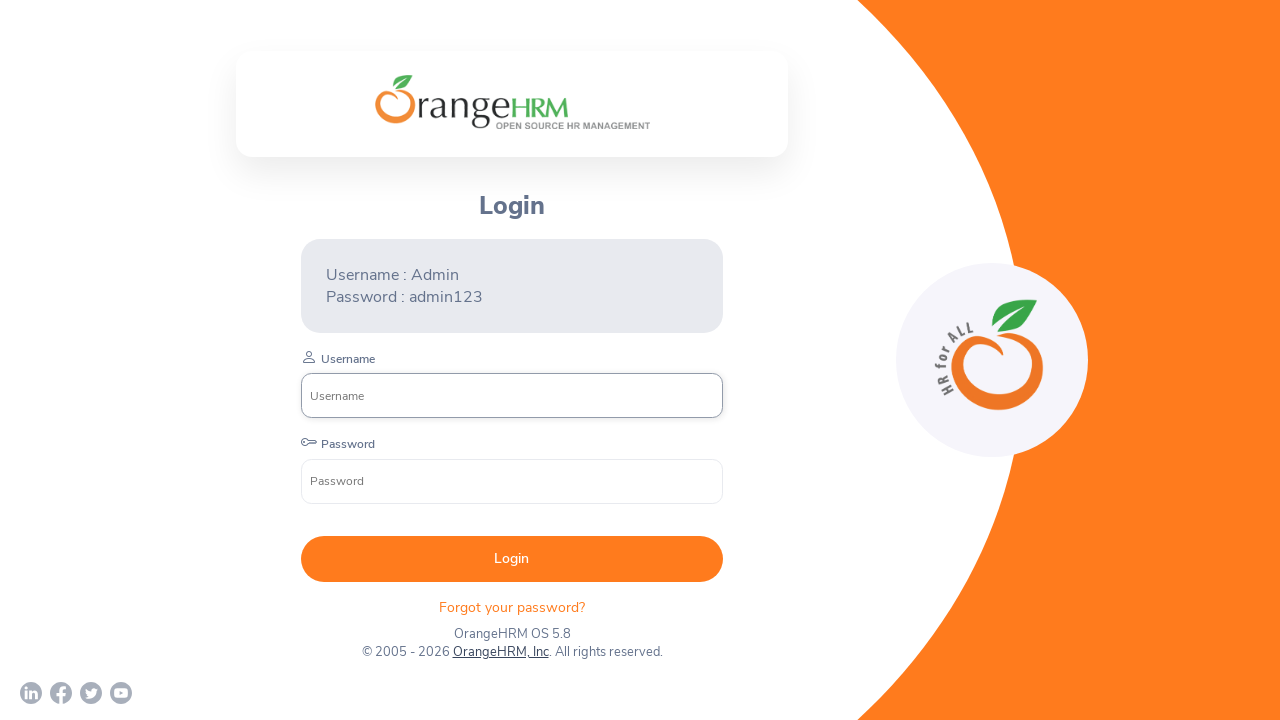

Verified page title contains 'HRM'
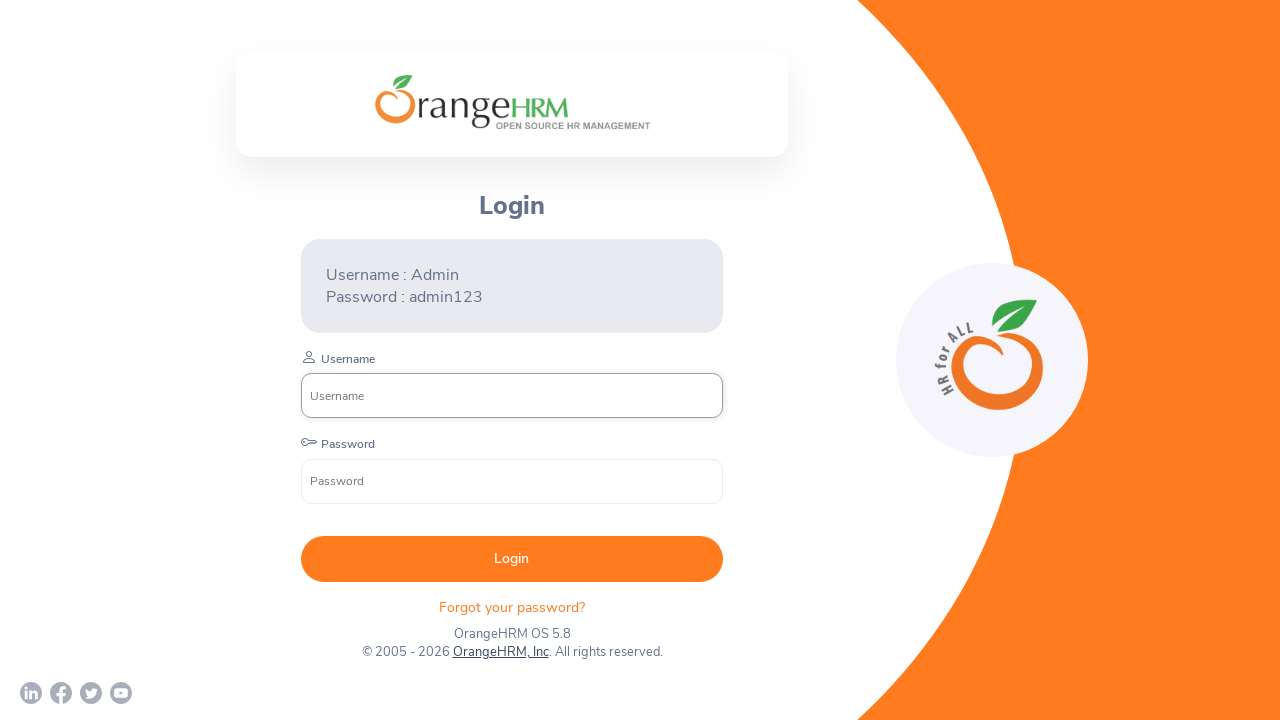

Verified URL contains 'opensource'
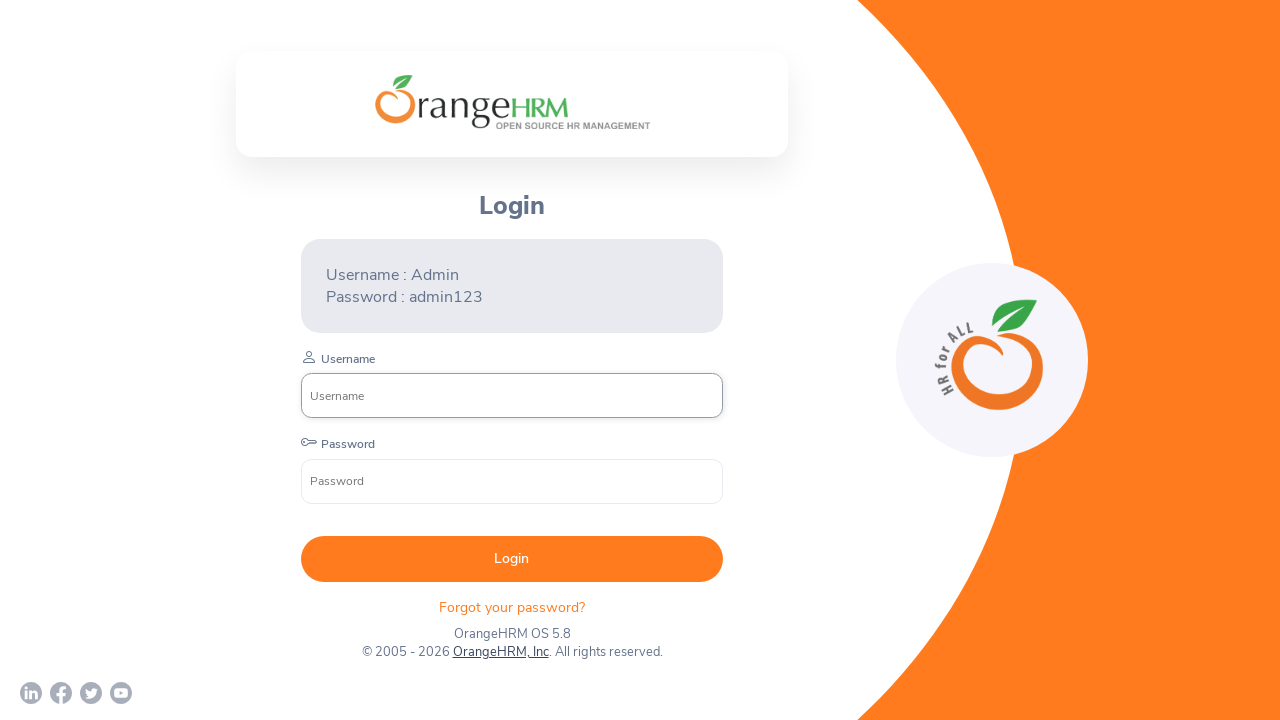

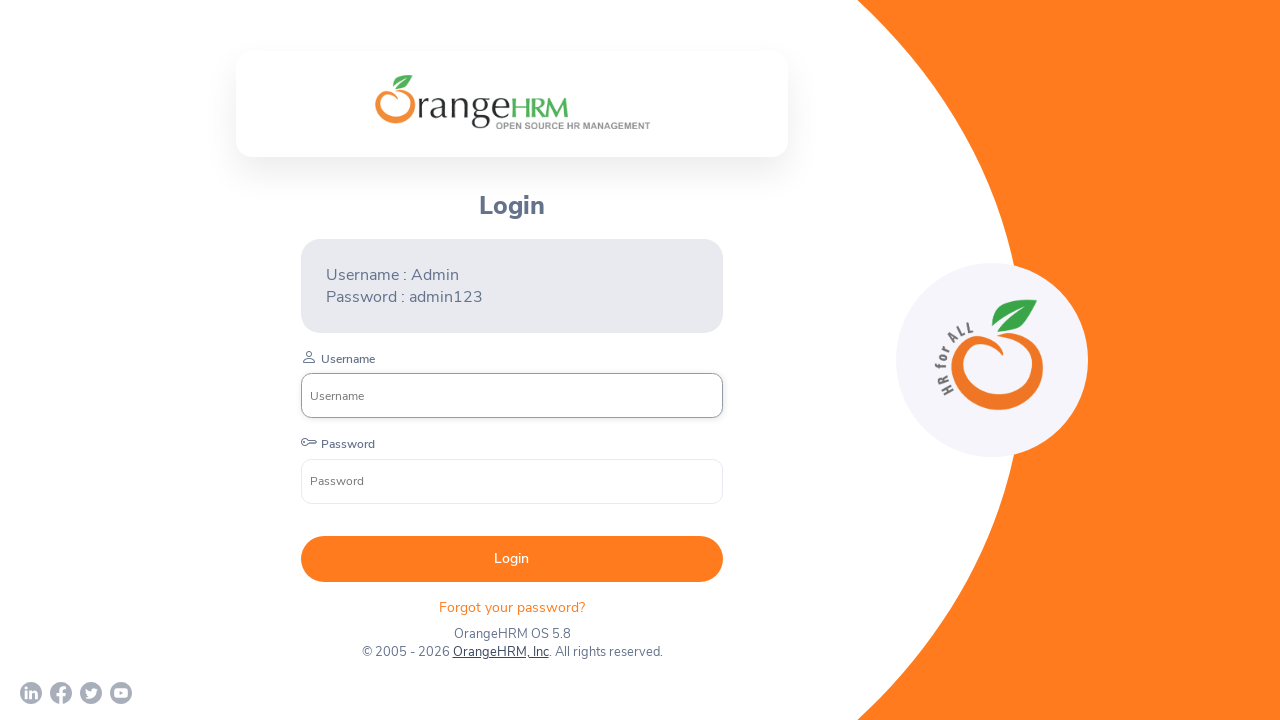